Tests browser navigation capabilities including forward, back, refresh operations and navigating between multiple URLs

Starting URL: https://learn.letskodeit.com/p/practice

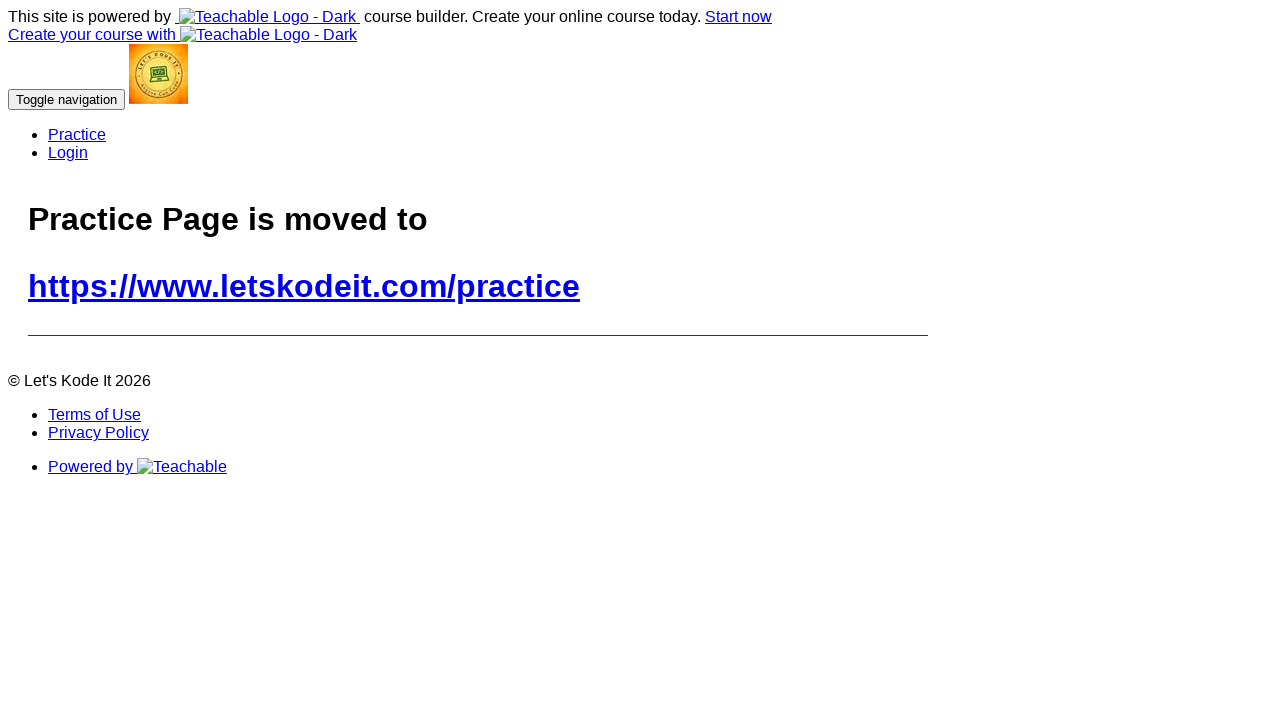

Refreshed the current page
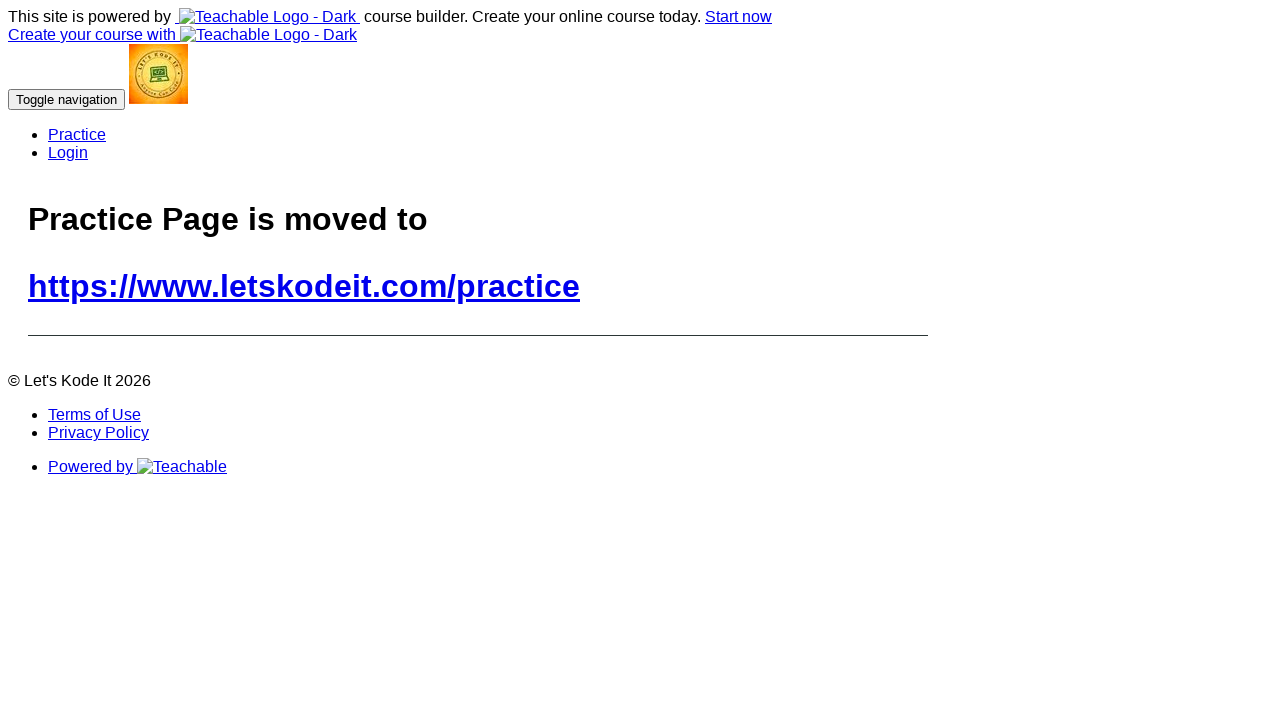

Navigated to practice page URL
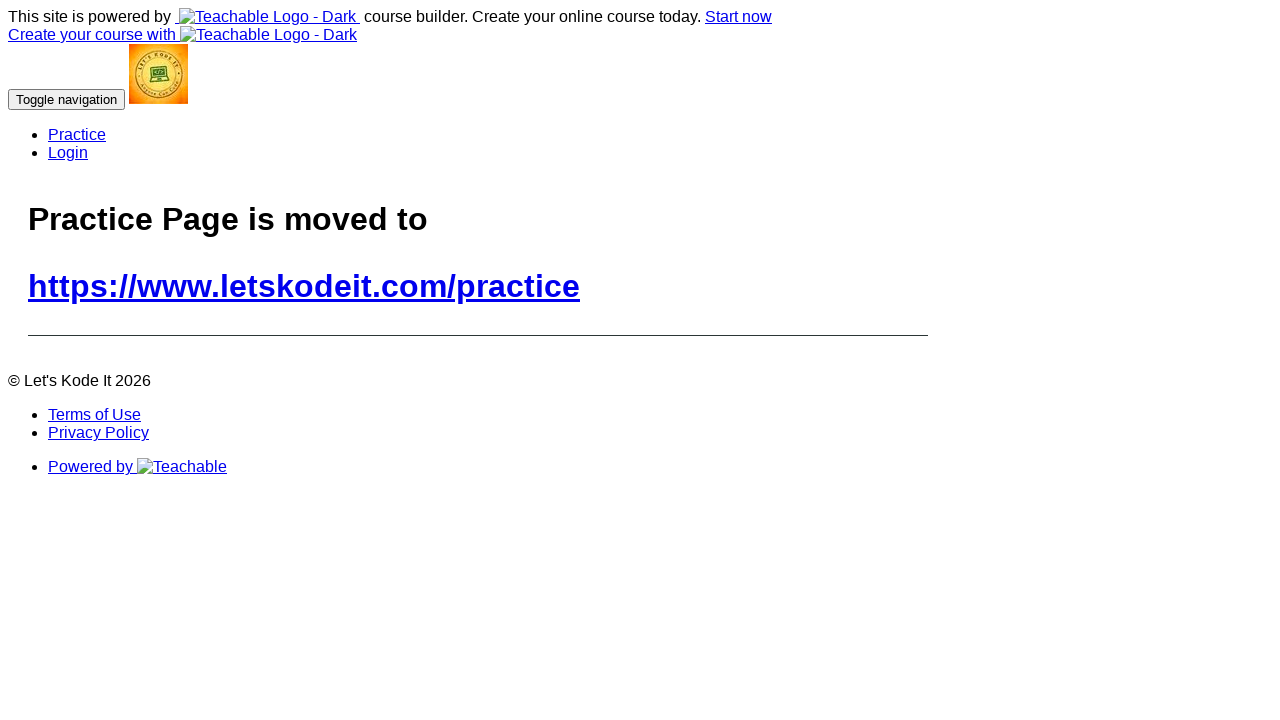

Navigated to Python 3 from Scratch course page
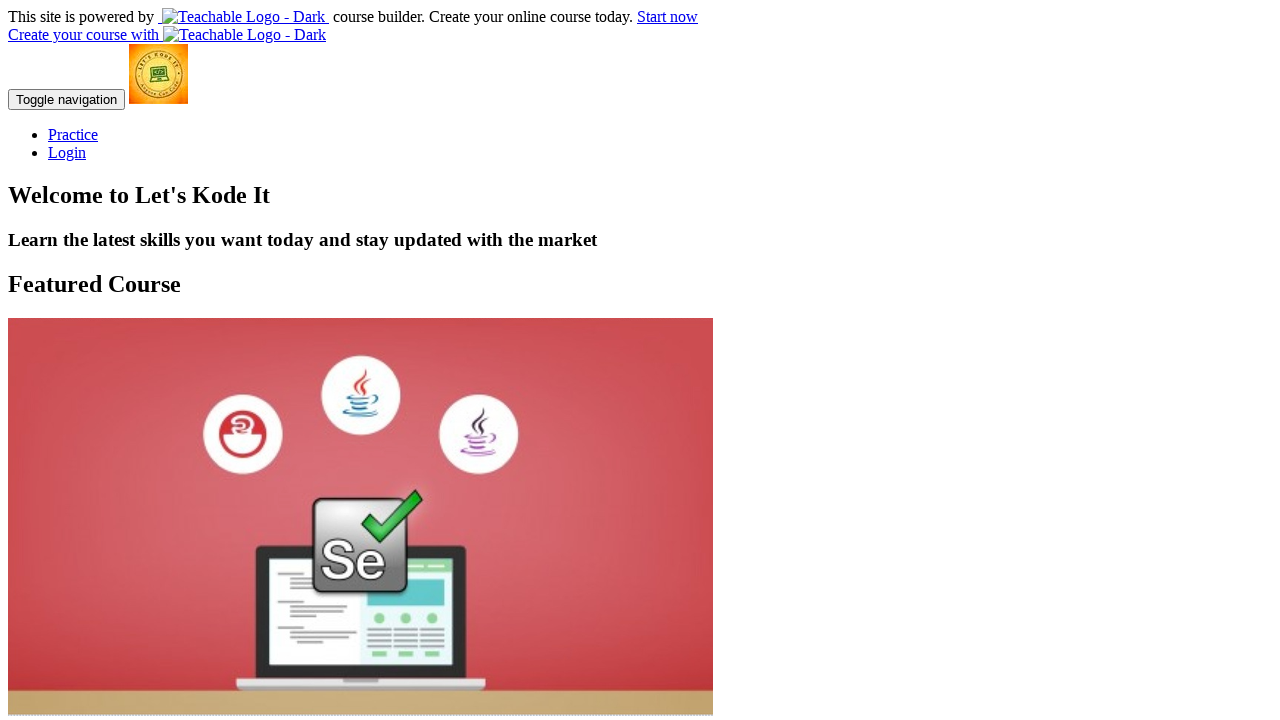

Navigated back to practice page
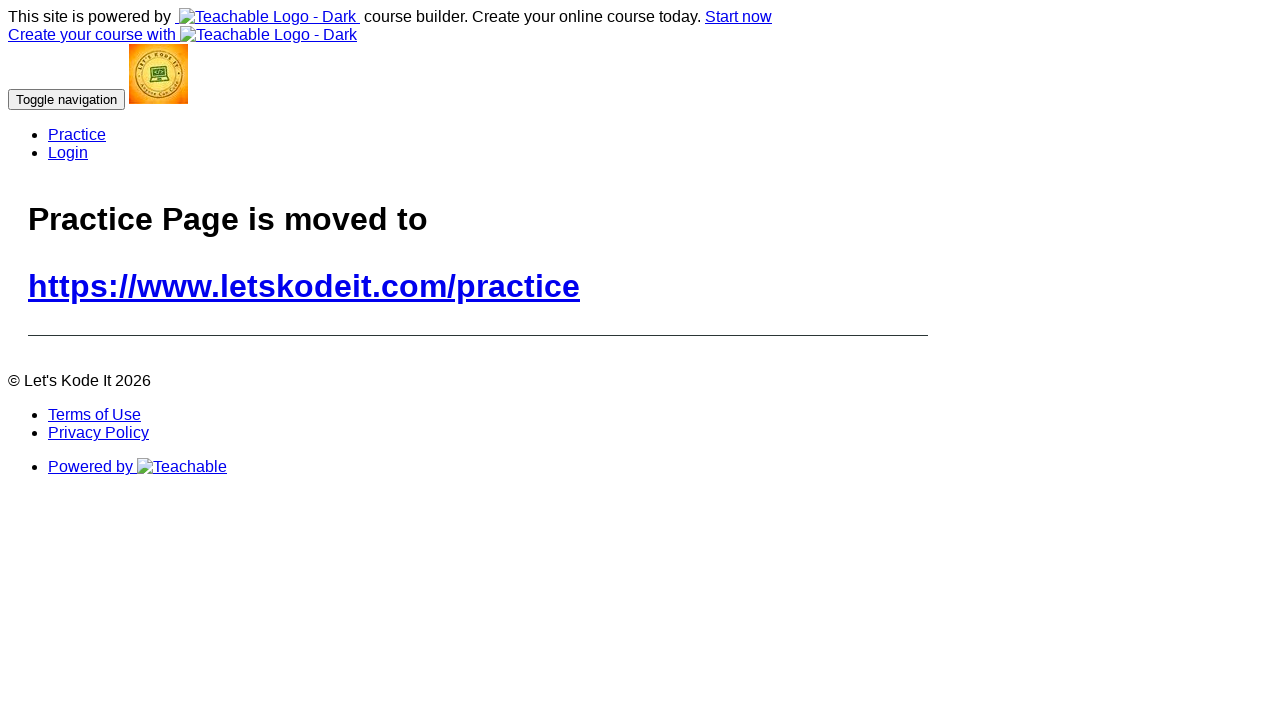

Navigated forward to Python 3 from Scratch course page
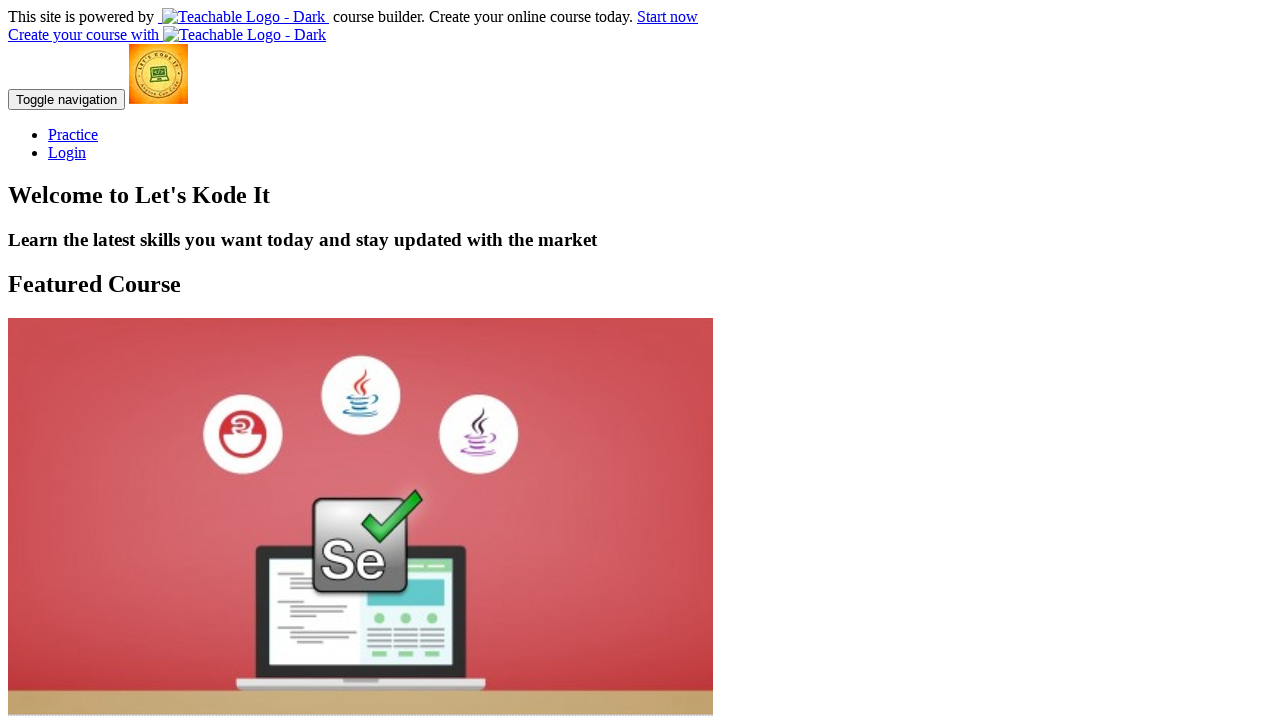

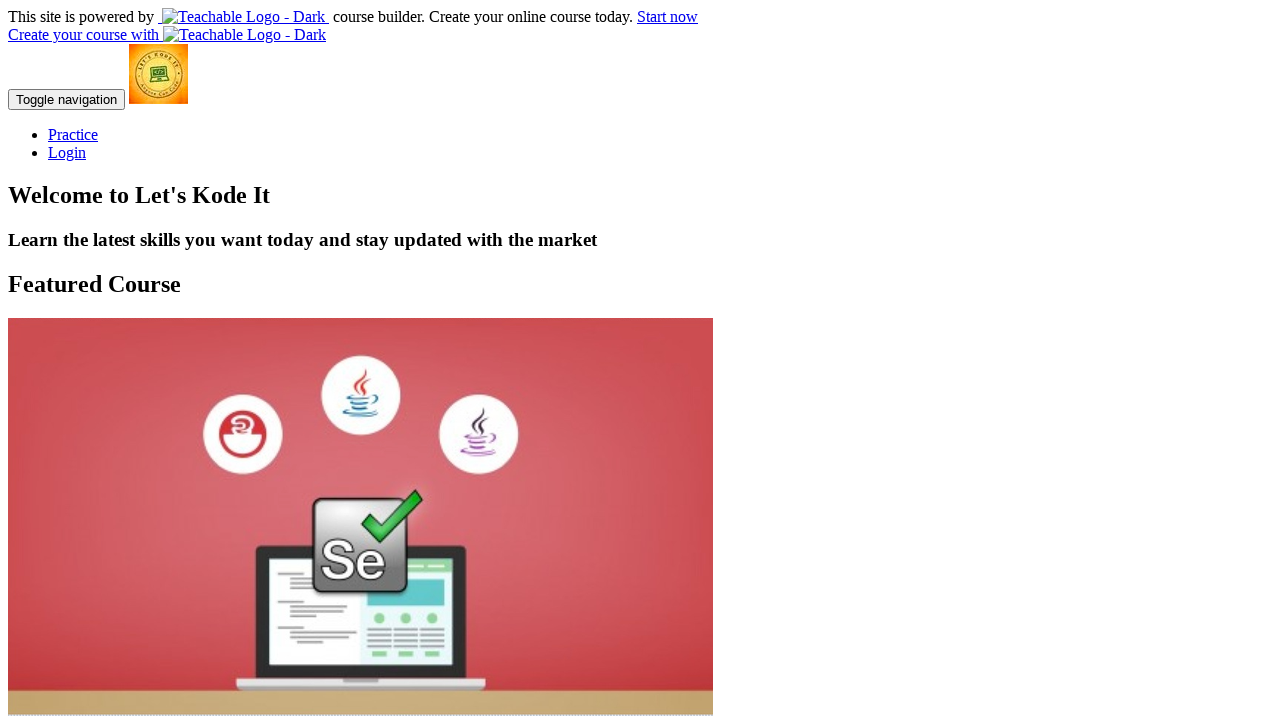